Tests double-click functionality on a jQuery documentation page within an iframe

Starting URL: http://api.jquery.com/dblclick/

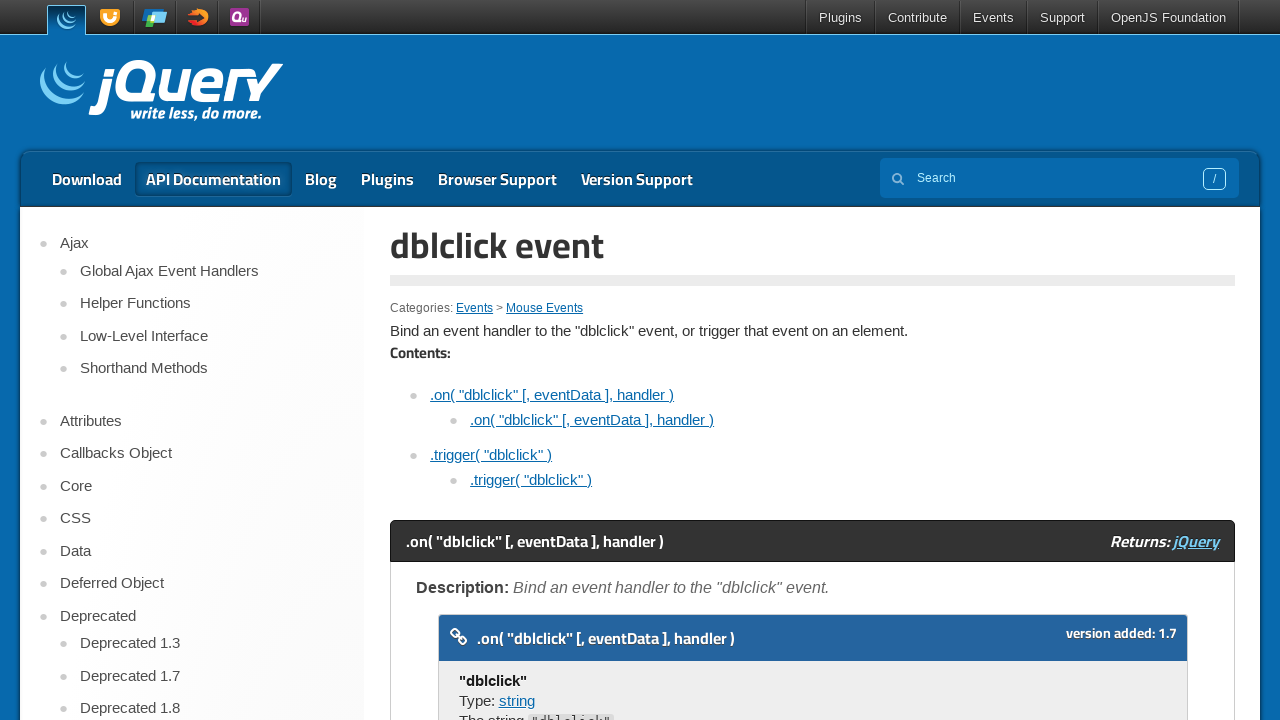

Located the iframe containing the jQuery double-click demo
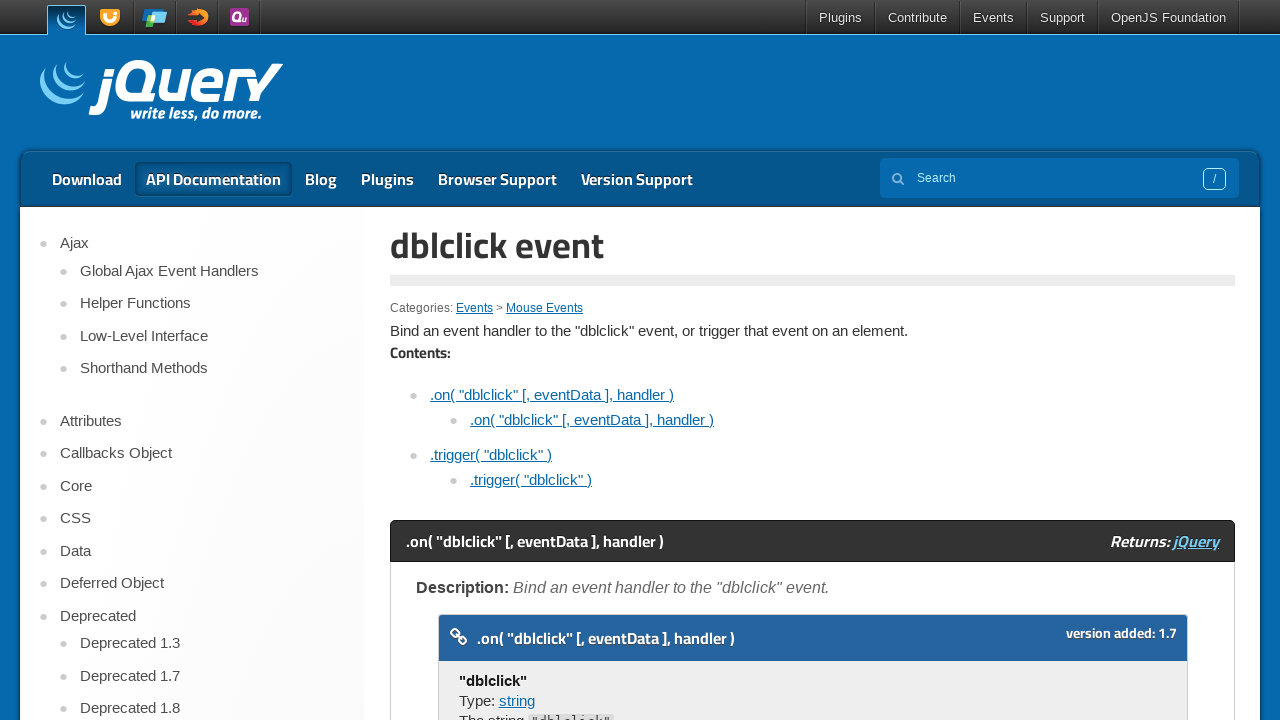

Located the box element to double-click within the iframe
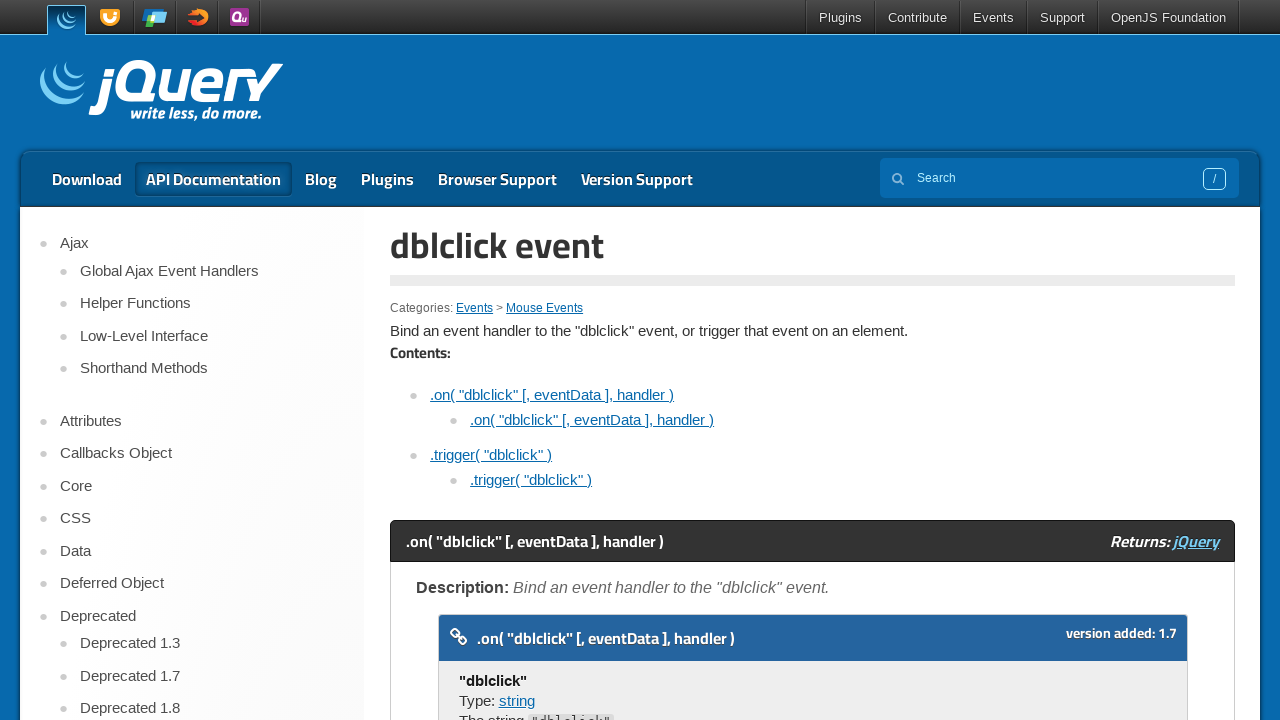

Double-clicked the box element at (813, 360) on xpath=//div[@class='demo code-demo']/iframe >> internal:control=enter-frame >> x
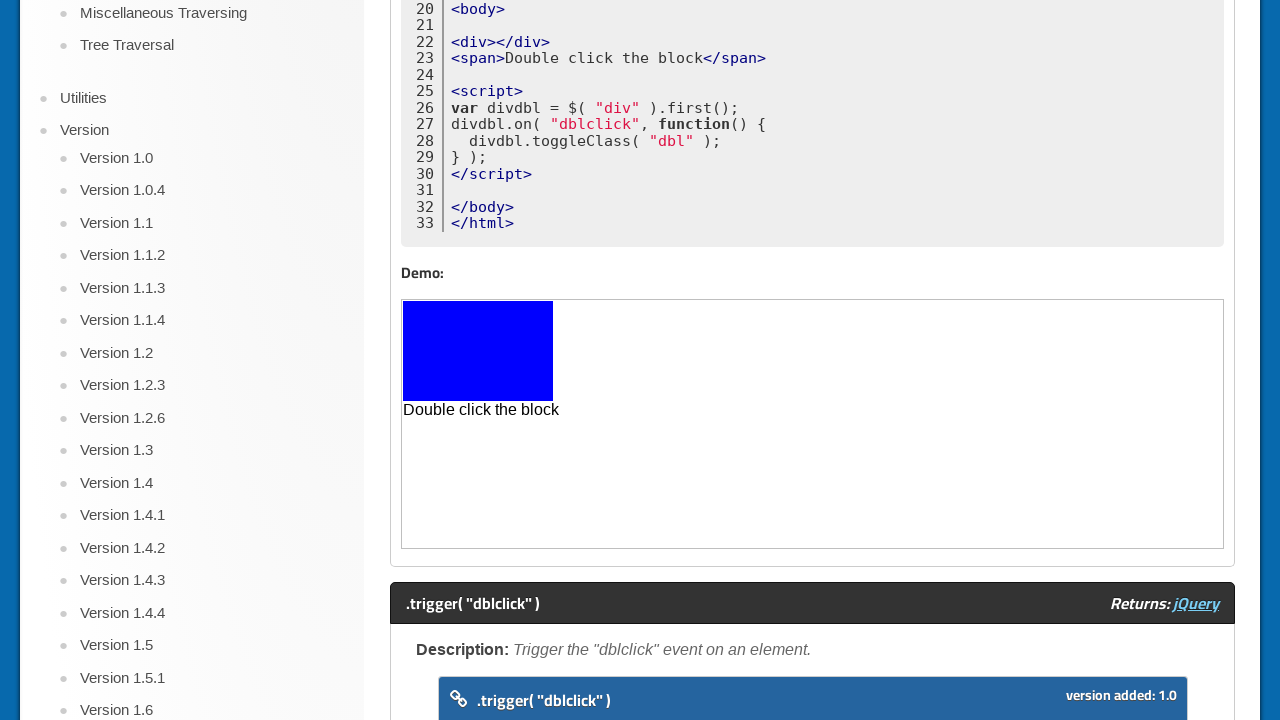

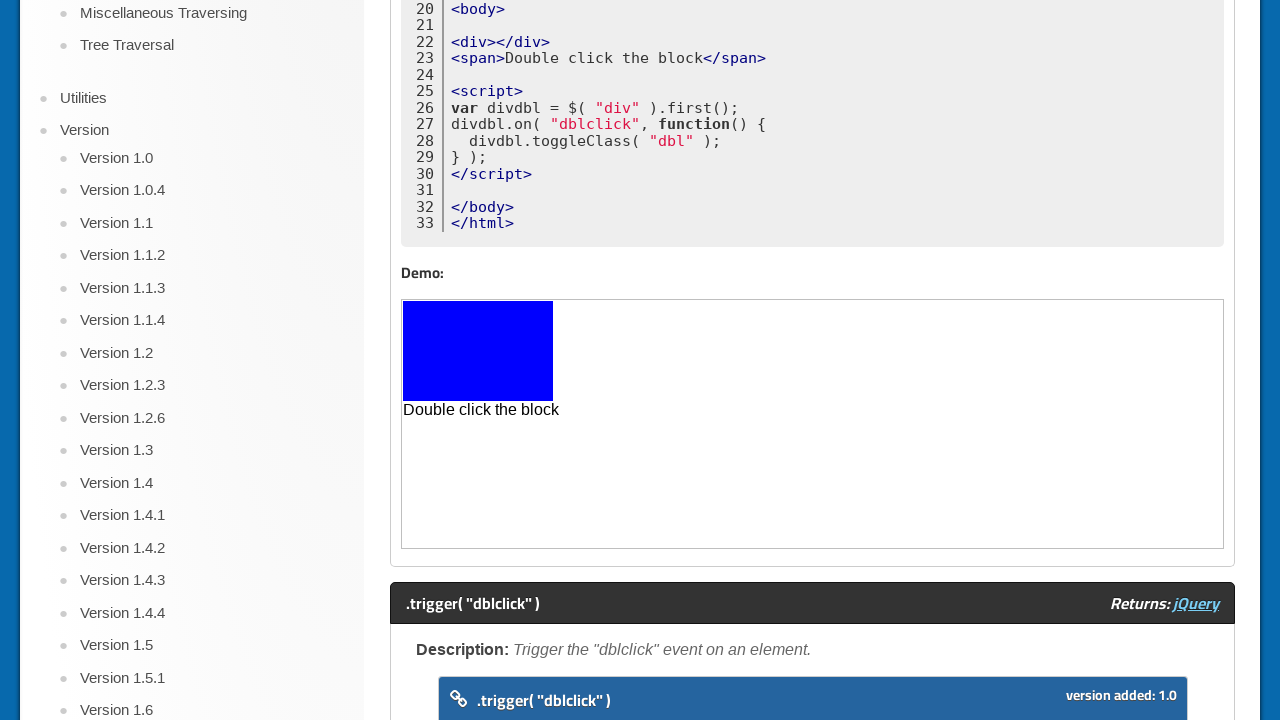